Navigates through a multi-level dropdown menu by hovering over "Courses", then "Software Testing", and finally clicking on "Selenium Certification Training"

Starting URL: http://greenstech.in/selenium-course-content.html

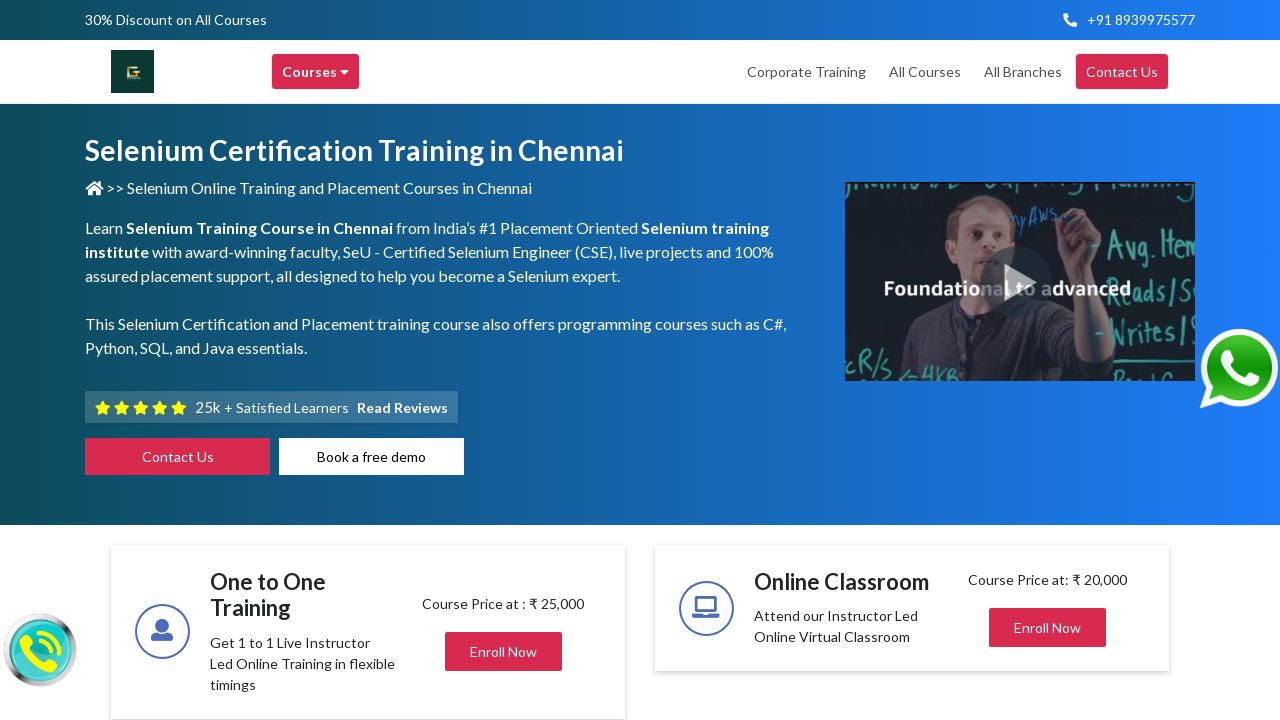

Hovered over 'Courses' menu to reveal dropdown at (316, 72) on div.header-browse-greens
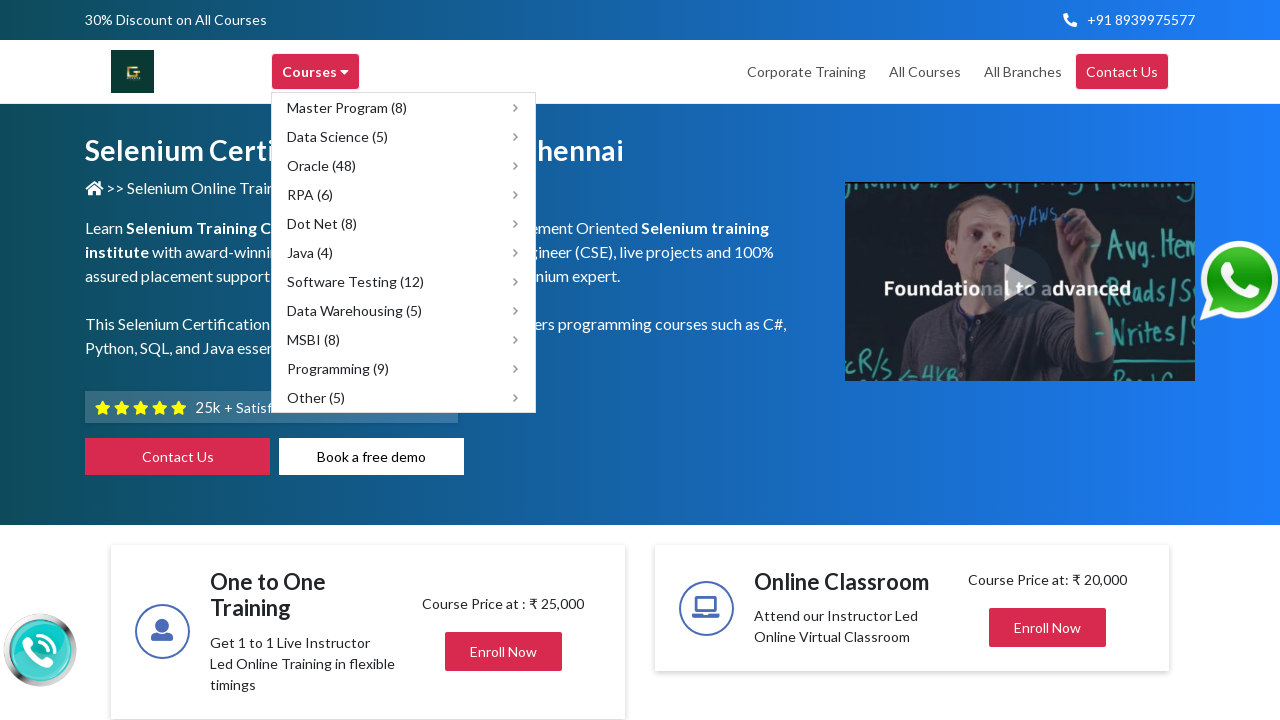

Waited for submenu to appear
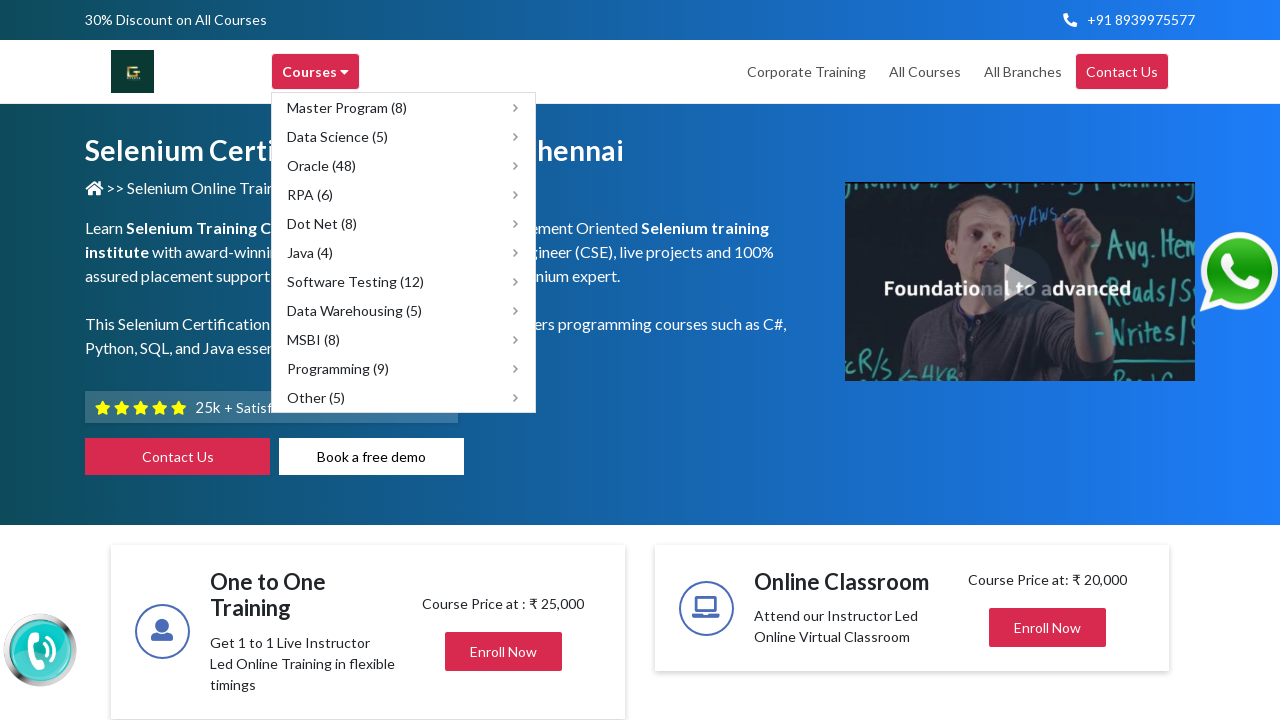

Hovered over 'Software Testing' menu option at (404, 282) on div[title='Software Testing']
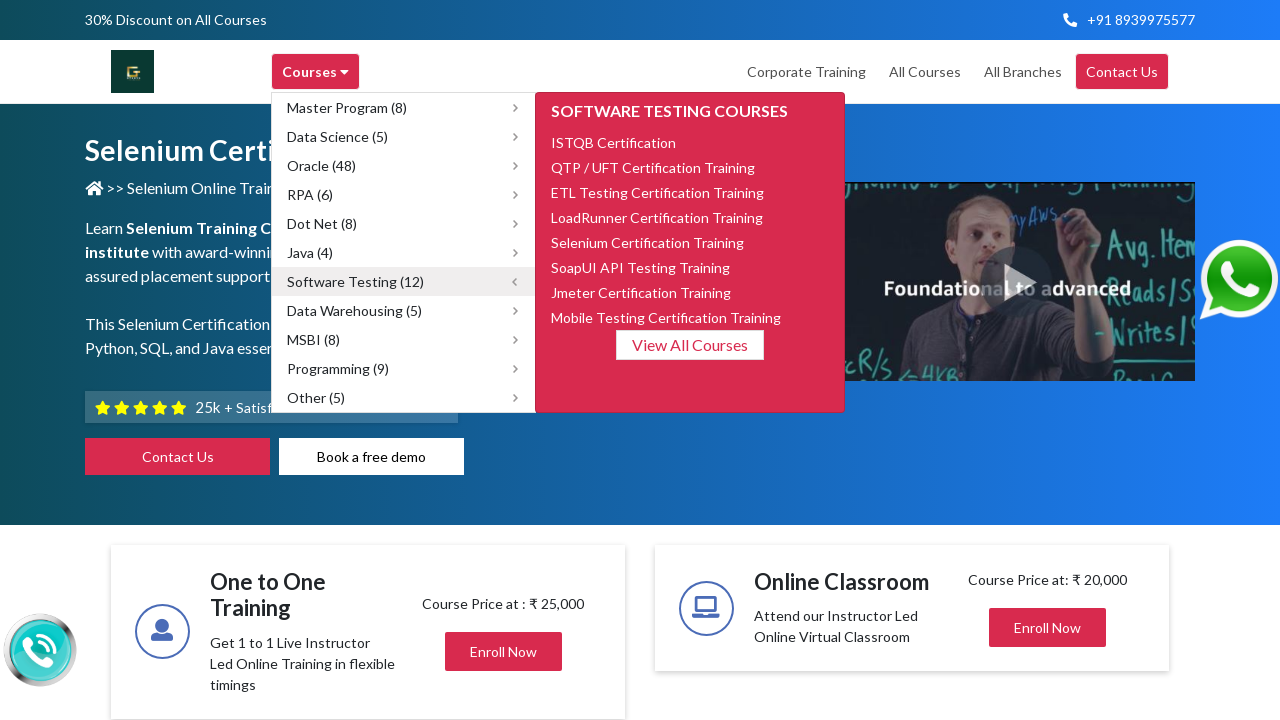

Clicked on 'Selenium Certification Training' link at (648, 242) on text='Selenium Certification Training'
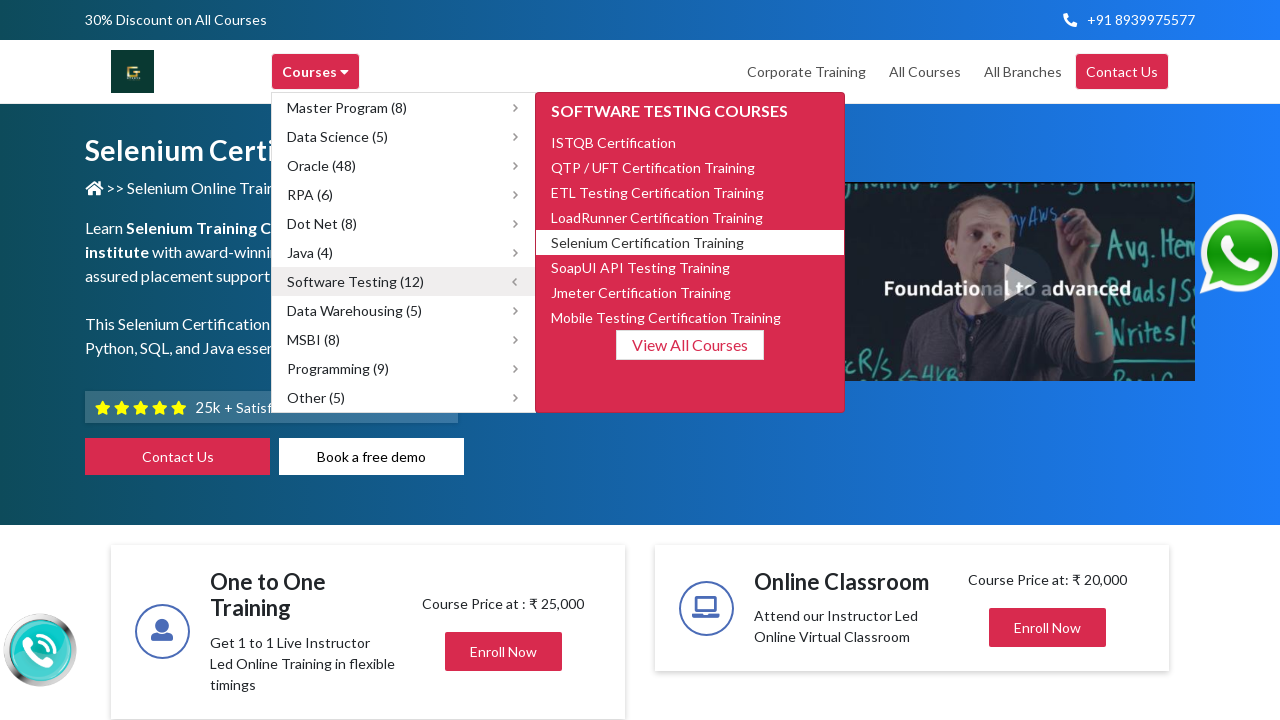

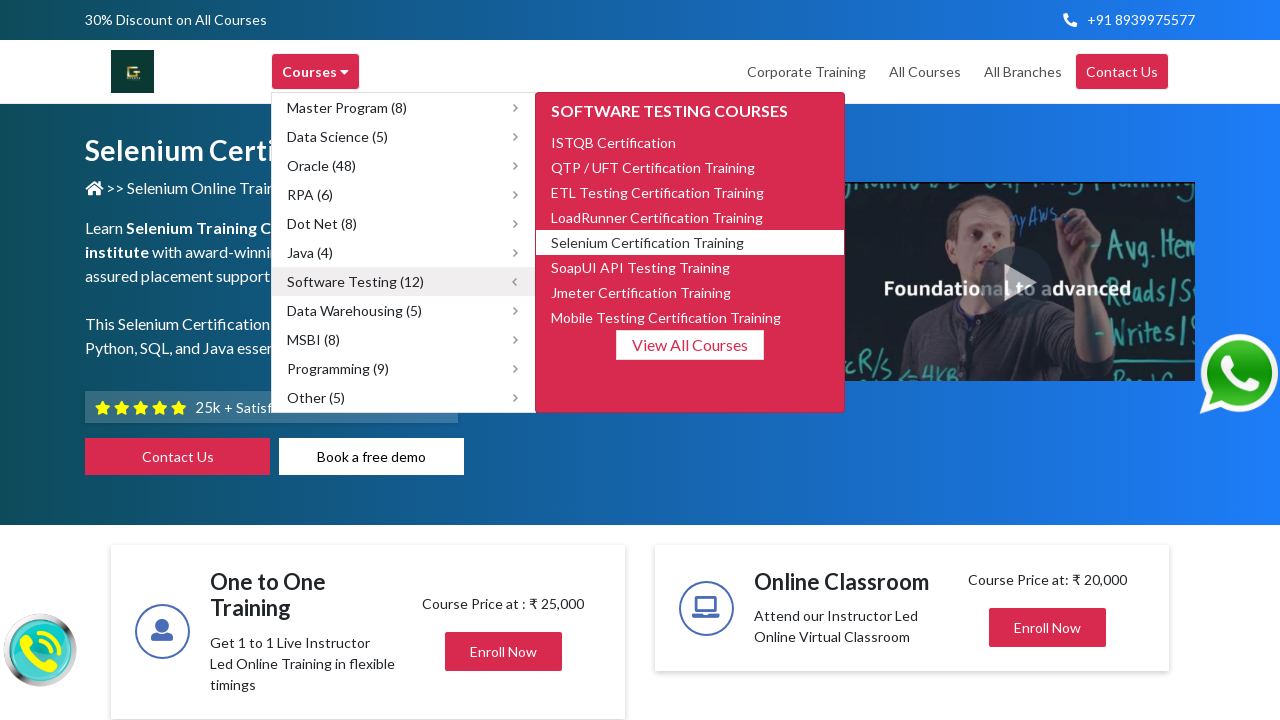